Tests double-click functionality on a W3Schools demo page by switching to an iframe and performing a double-click action on a button

Starting URL: https://www.w3schools.com/tags/tryit.asp?filename=tryhtml5_ev_ondblclick

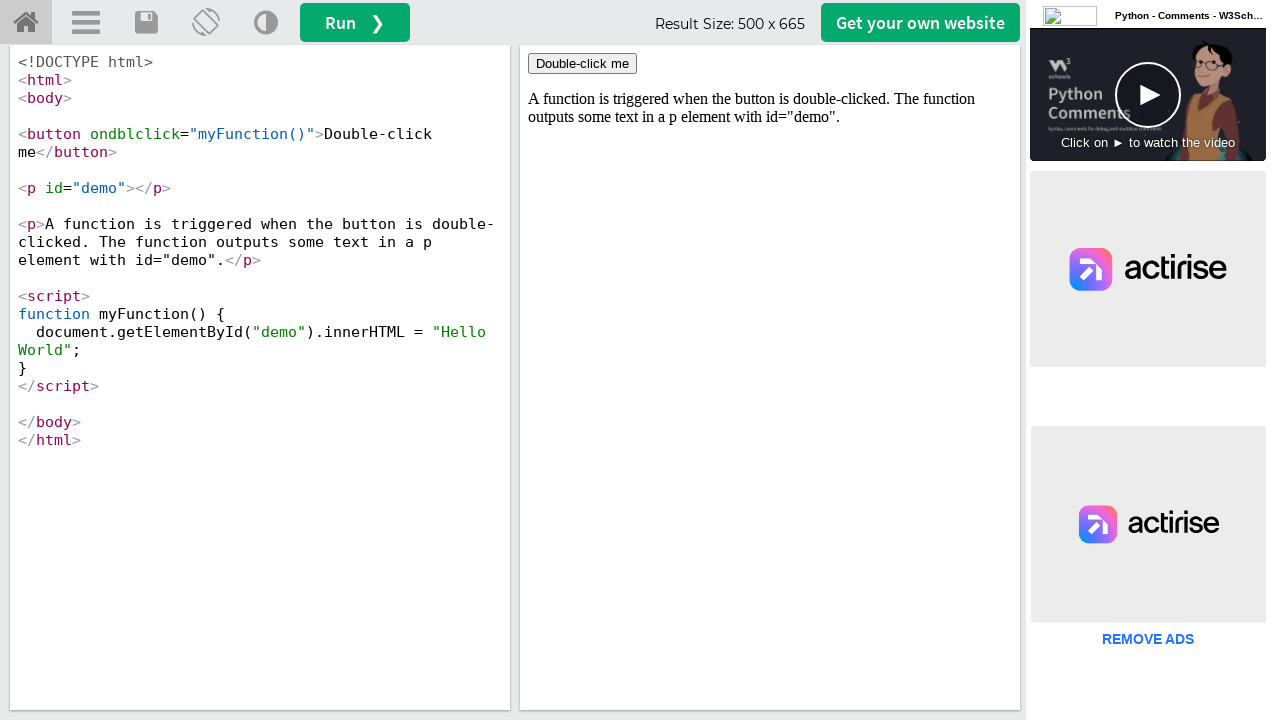

Located iframe with id 'iframeResult' containing demo content
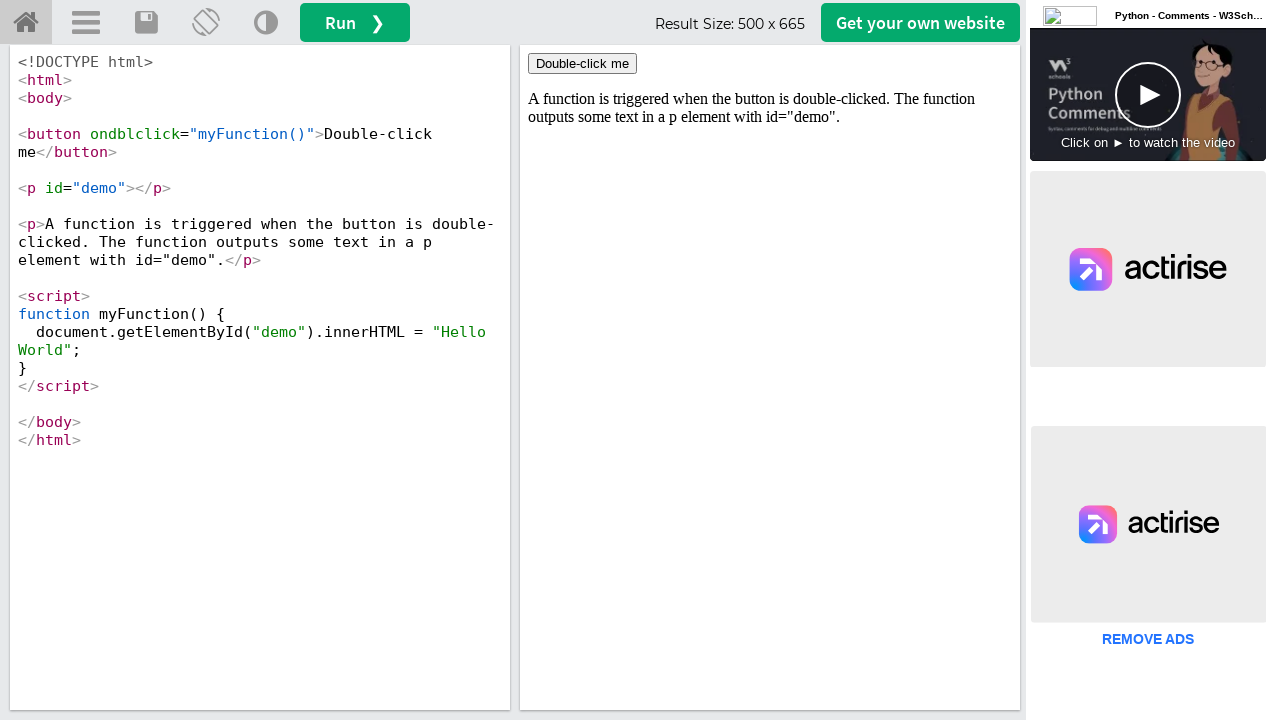

Double-clicked on button with ondblclick event handler at (582, 64) on #iframeResult >> internal:control=enter-frame >> xpath=//button[@ondblclick='myF
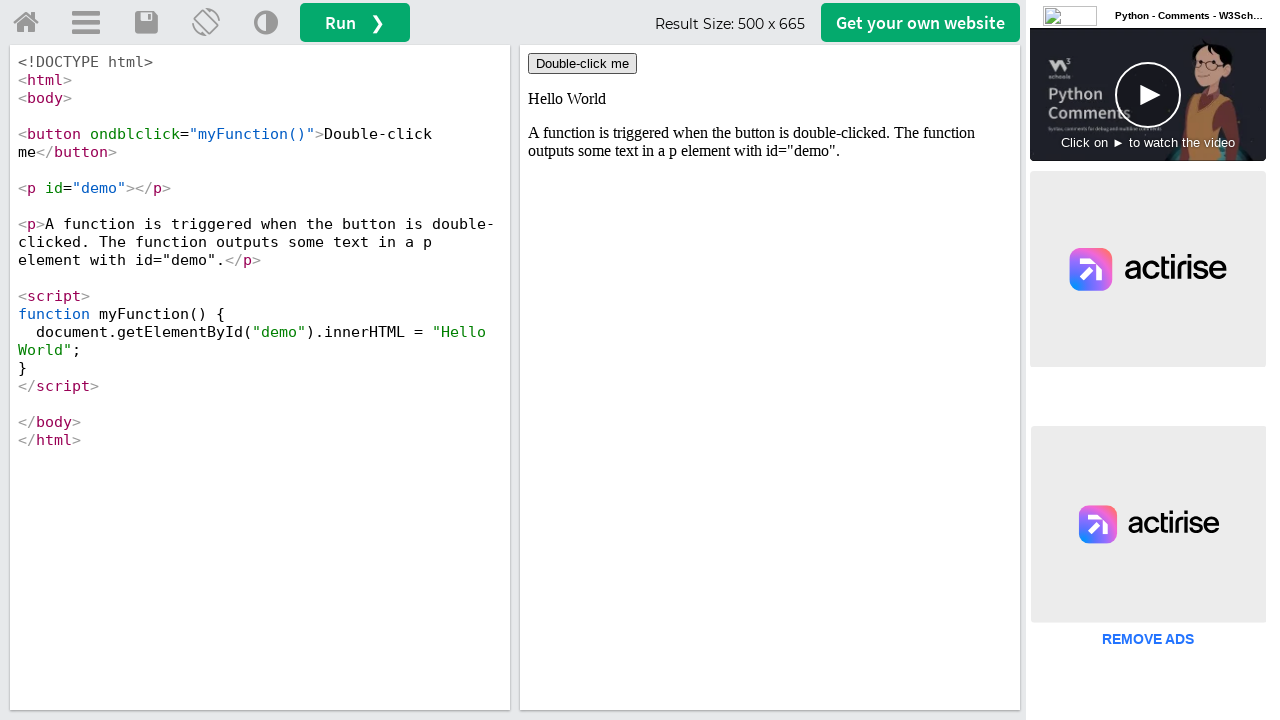

Waited 1000ms for double-click action to complete
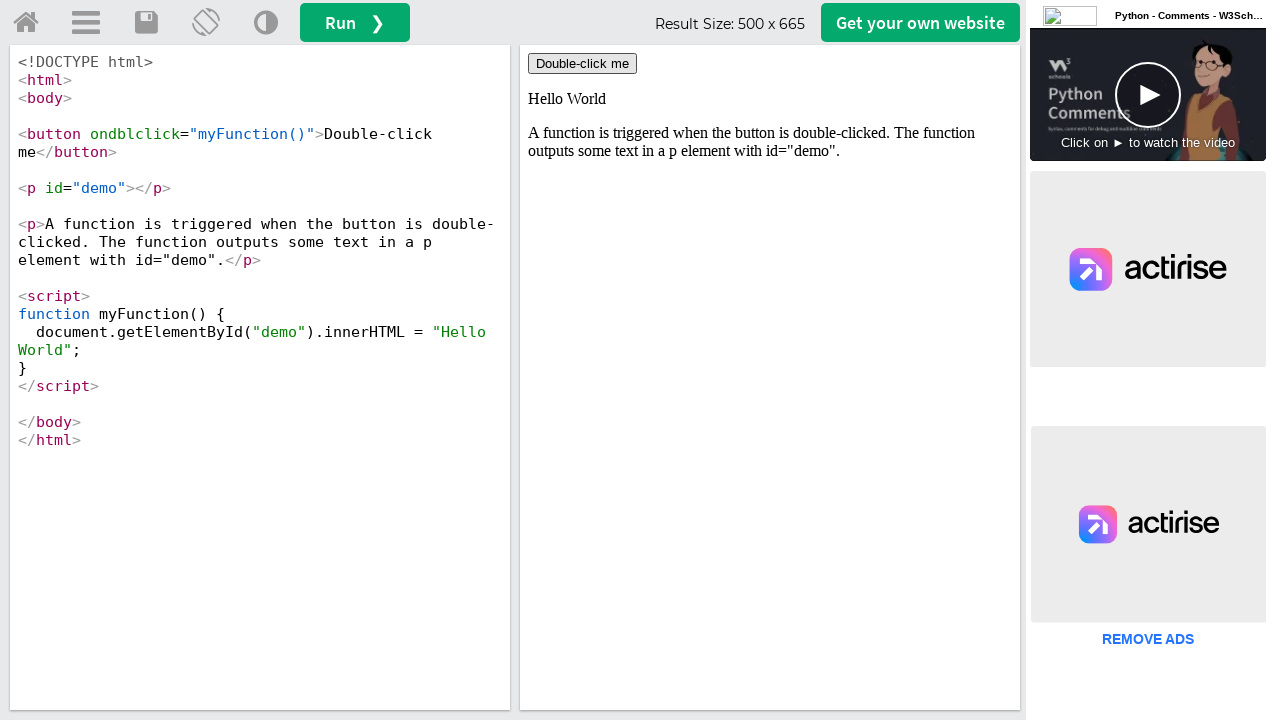

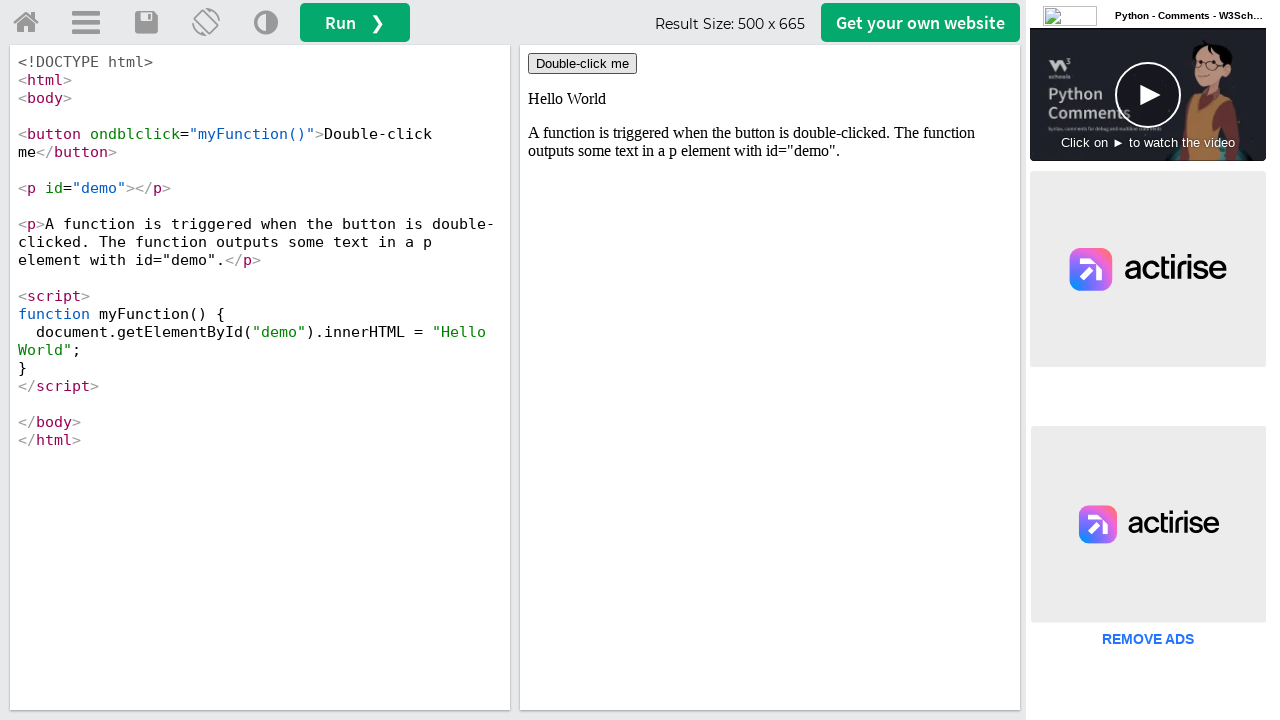